Tests filtering to display all todo items after navigating through other filters

Starting URL: https://demo.playwright.dev/todomvc

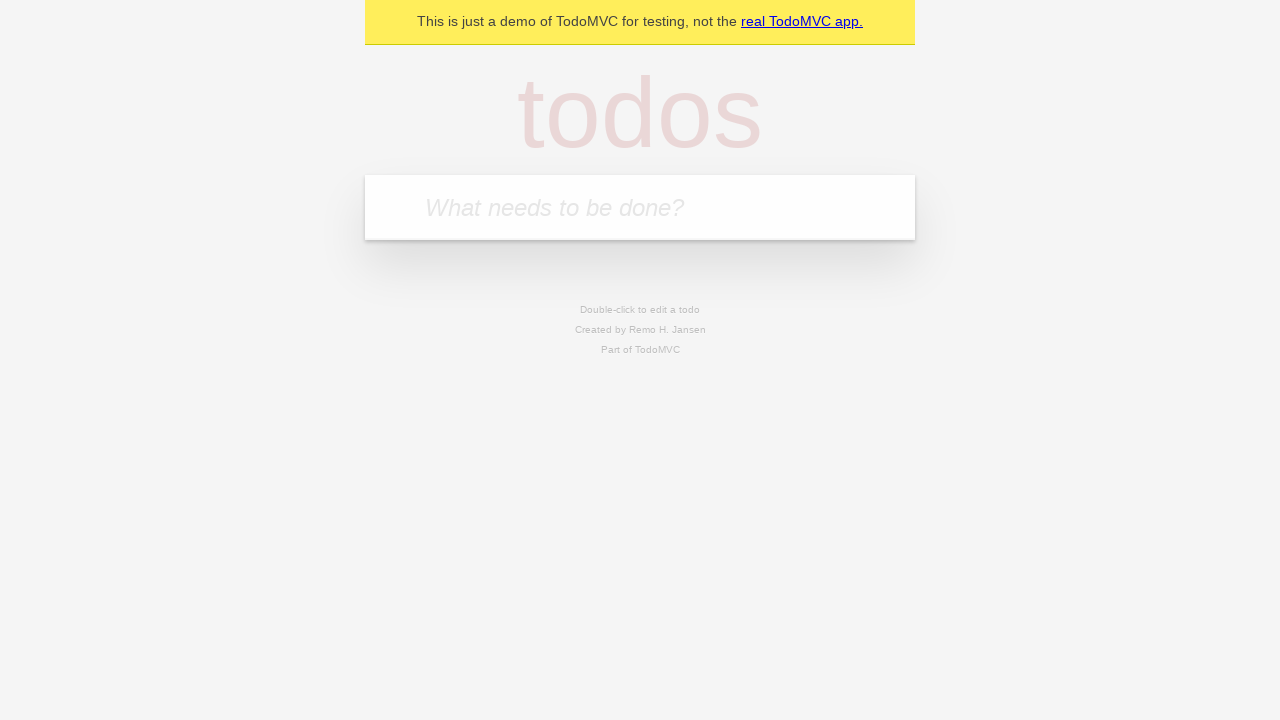

Filled todo input with 'buy some cheese' on internal:attr=[placeholder="What needs to be done?"i]
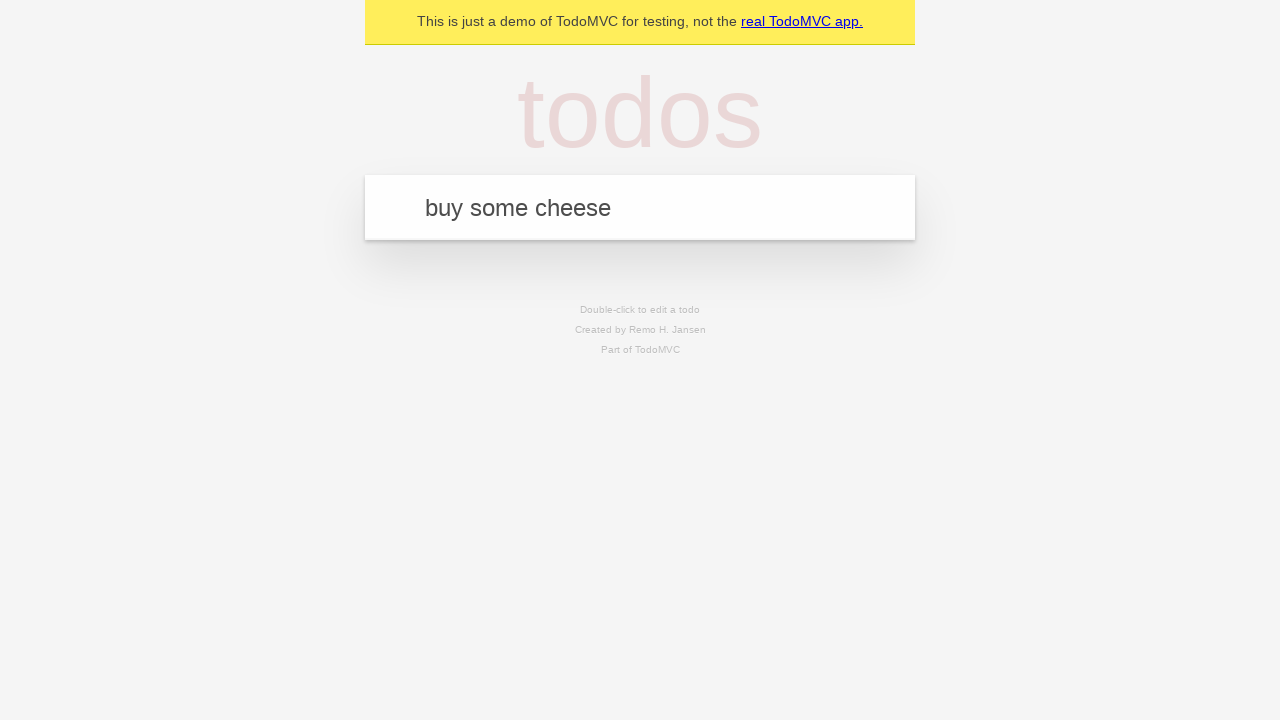

Pressed Enter to create first todo on internal:attr=[placeholder="What needs to be done?"i]
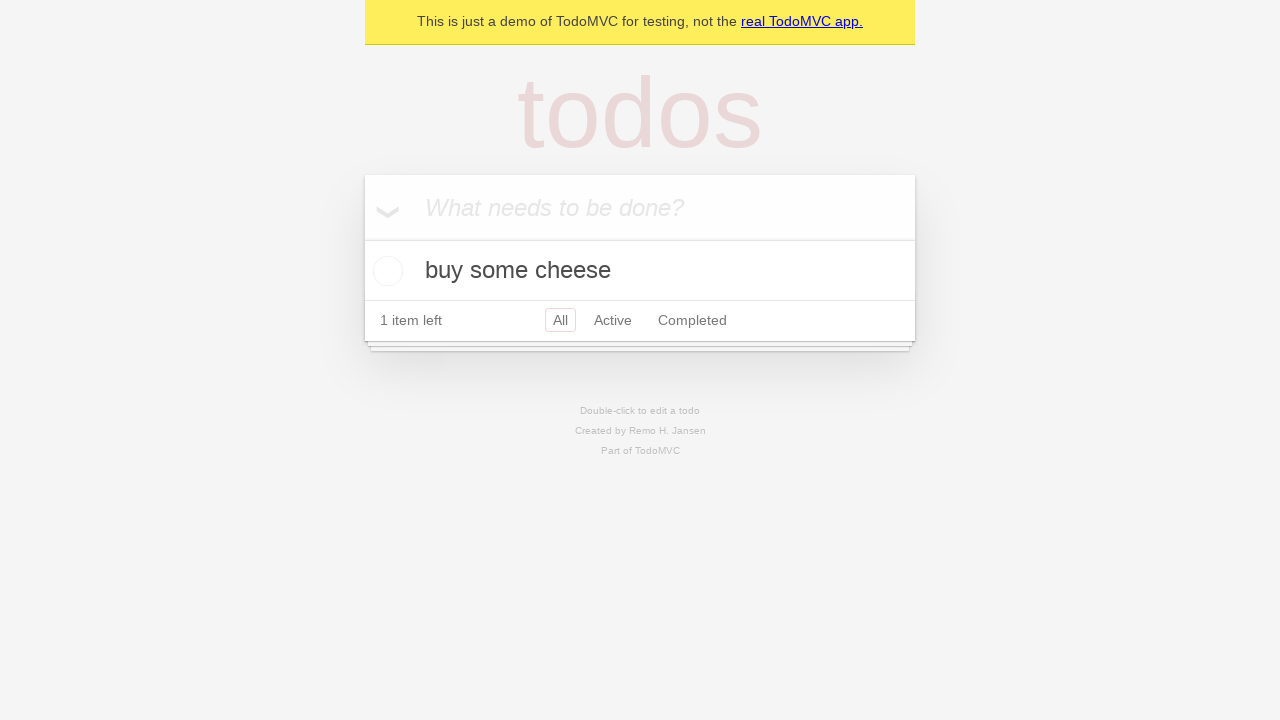

Filled todo input with 'feed the cat' on internal:attr=[placeholder="What needs to be done?"i]
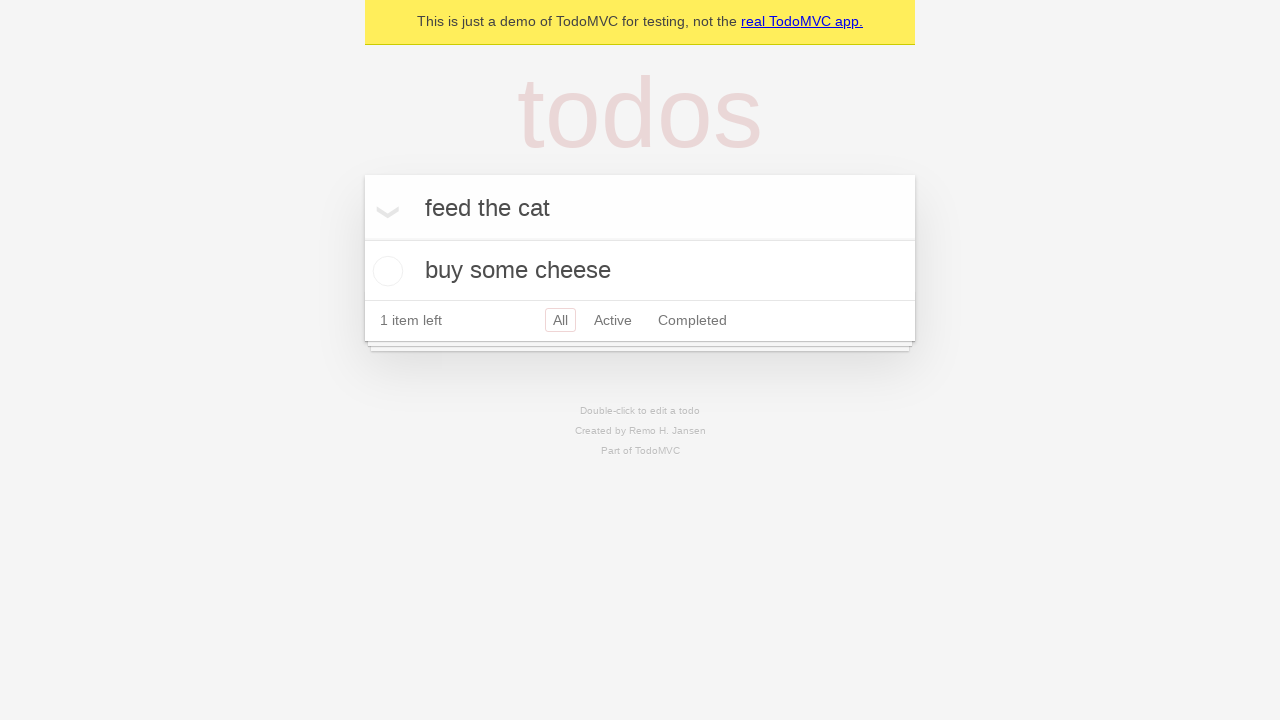

Pressed Enter to create second todo on internal:attr=[placeholder="What needs to be done?"i]
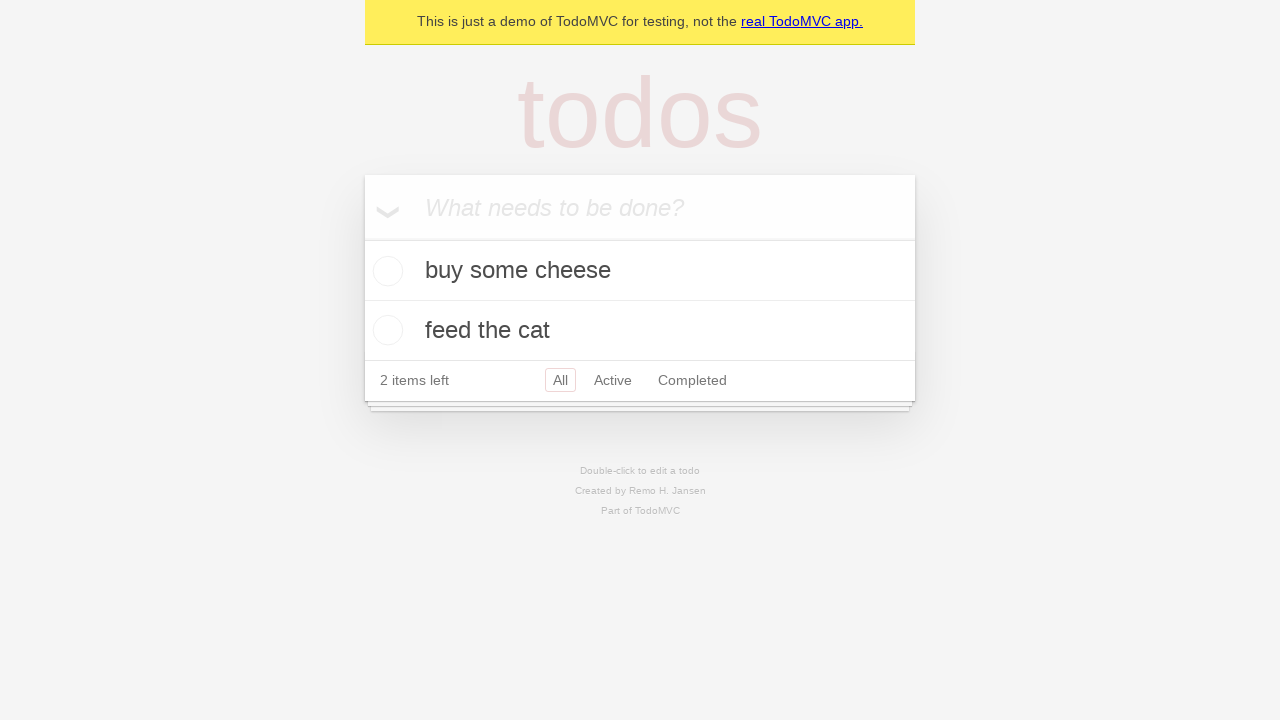

Filled todo input with 'book a doctors appointment' on internal:attr=[placeholder="What needs to be done?"i]
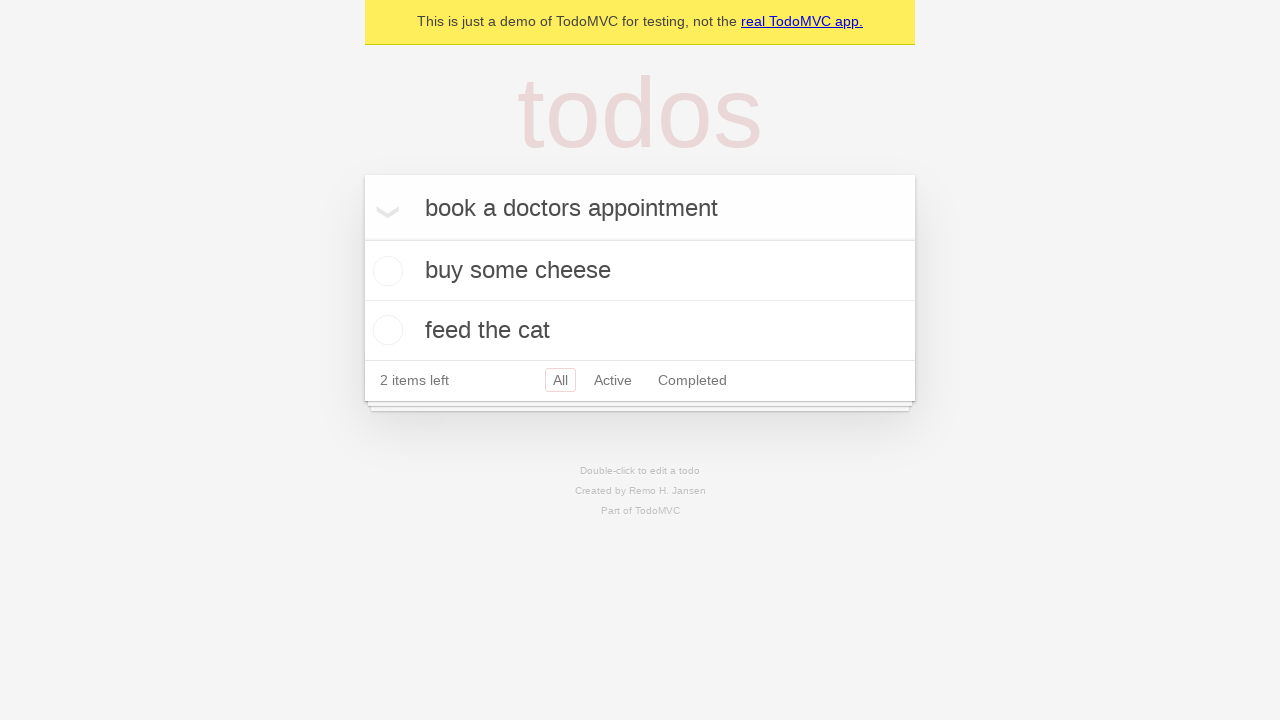

Pressed Enter to create third todo on internal:attr=[placeholder="What needs to be done?"i]
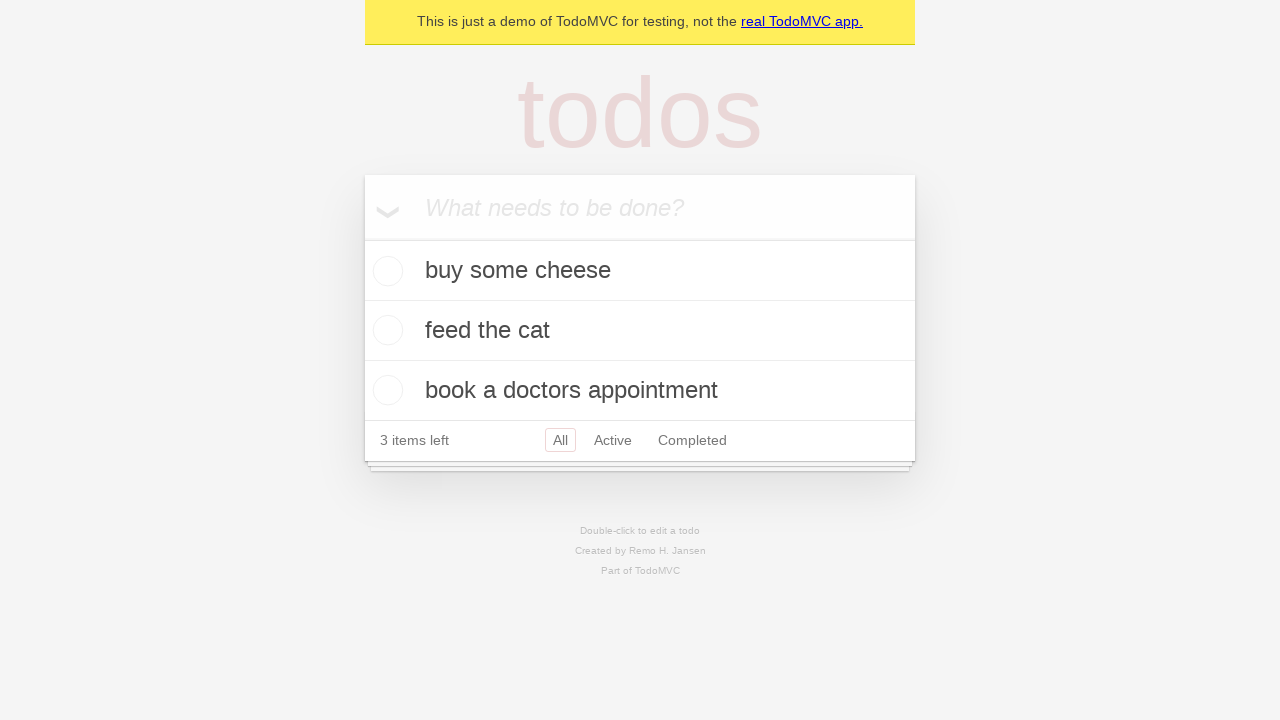

Checked the second todo item at (385, 330) on internal:testid=[data-testid="todo-item"s] >> nth=1 >> internal:role=checkbox
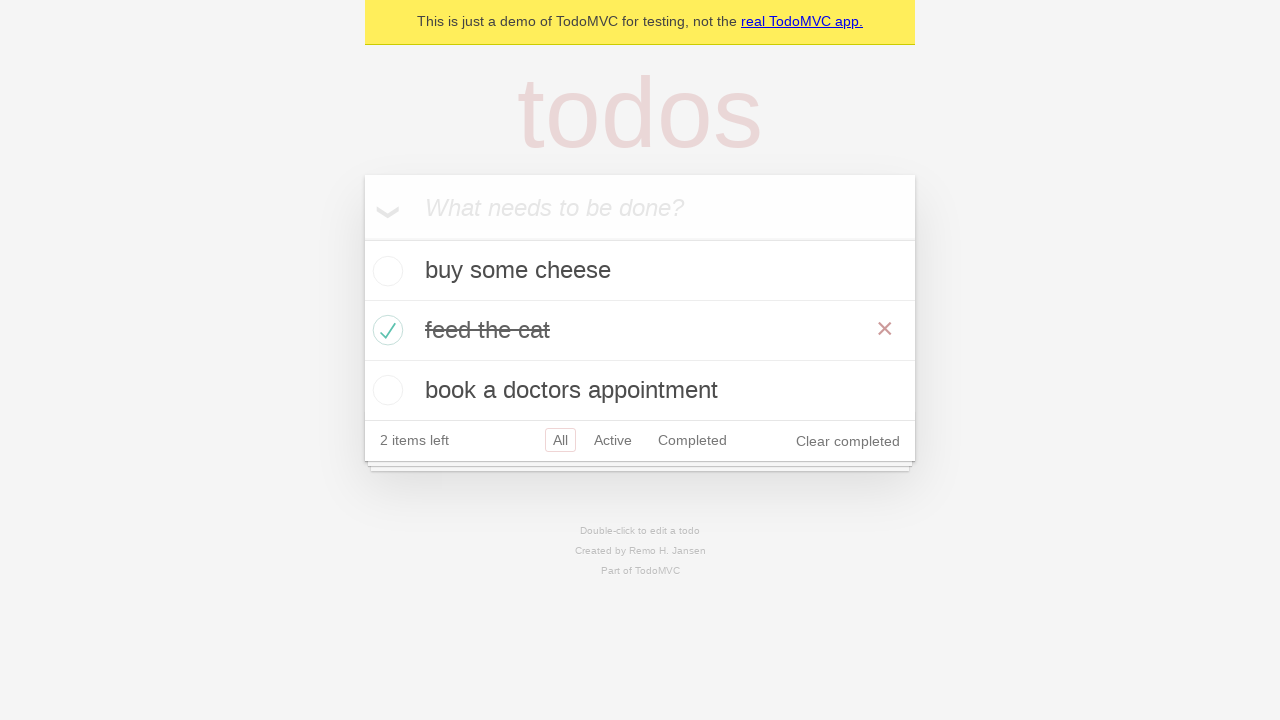

Clicked Active filter to display only active items at (613, 440) on internal:role=link[name="Active"i]
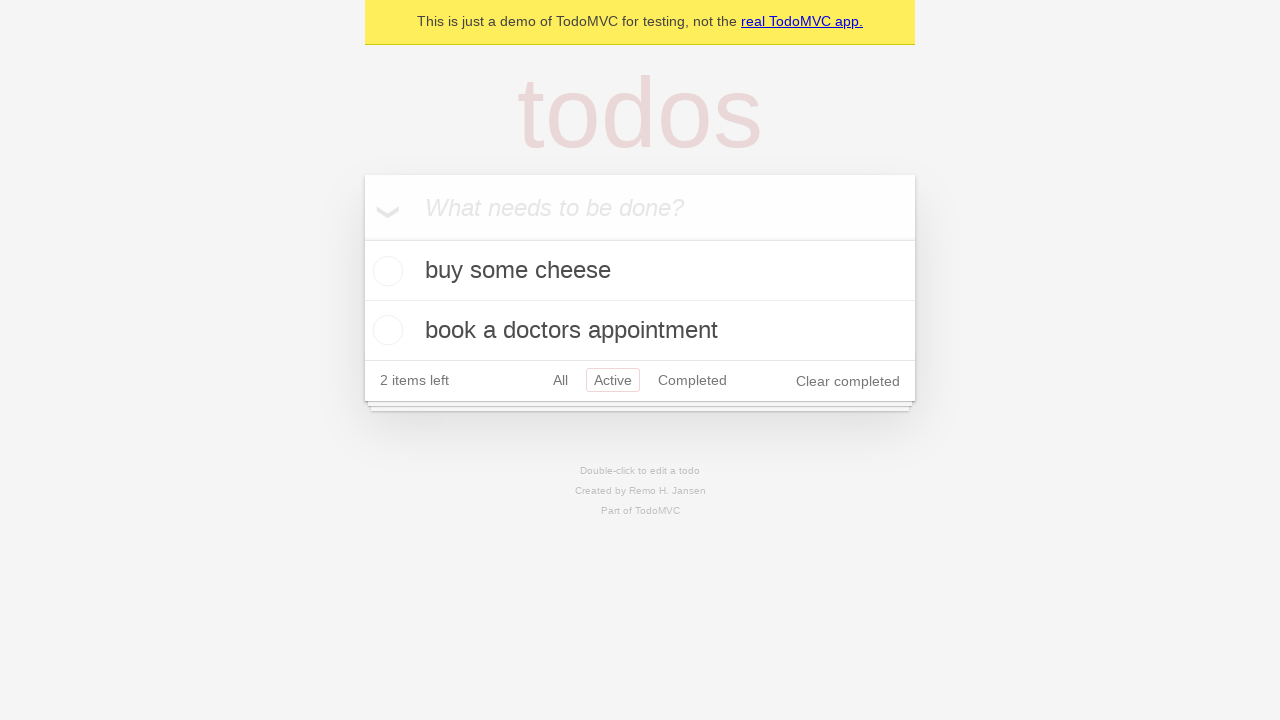

Clicked Completed filter to display only completed items at (692, 380) on internal:role=link[name="Completed"i]
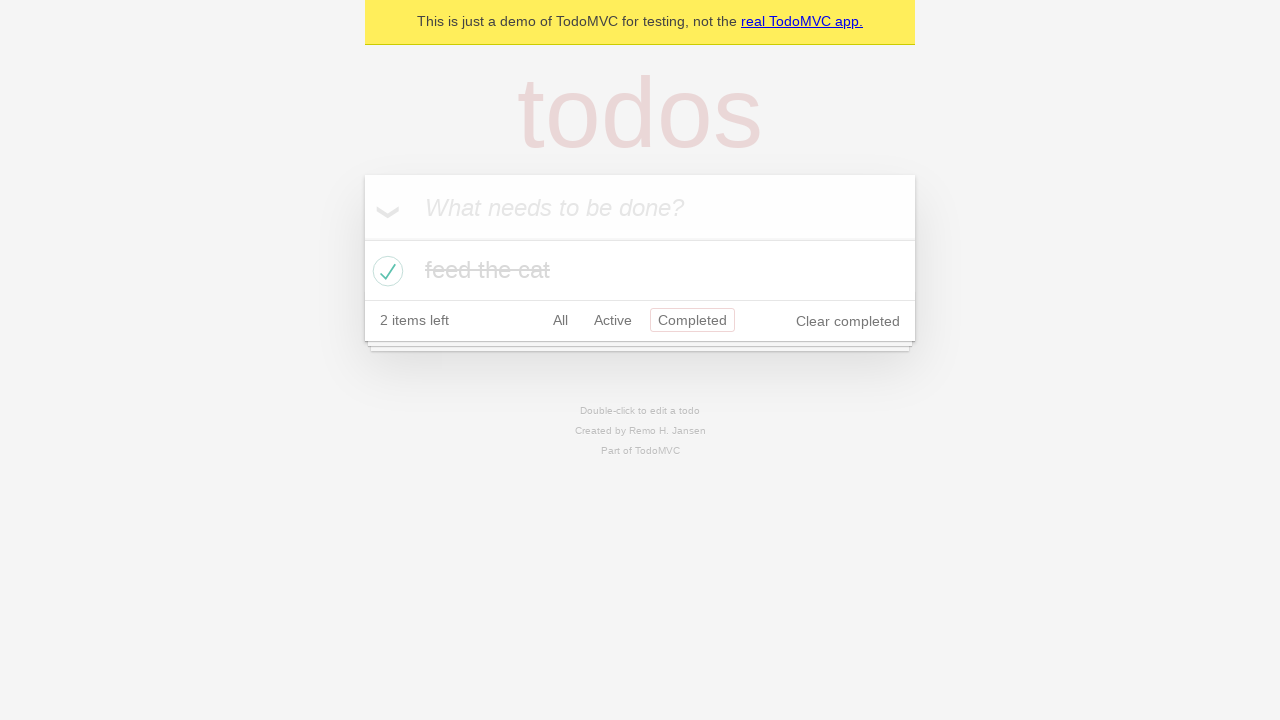

Clicked All filter to display all todo items at (560, 320) on internal:role=link[name="All"i]
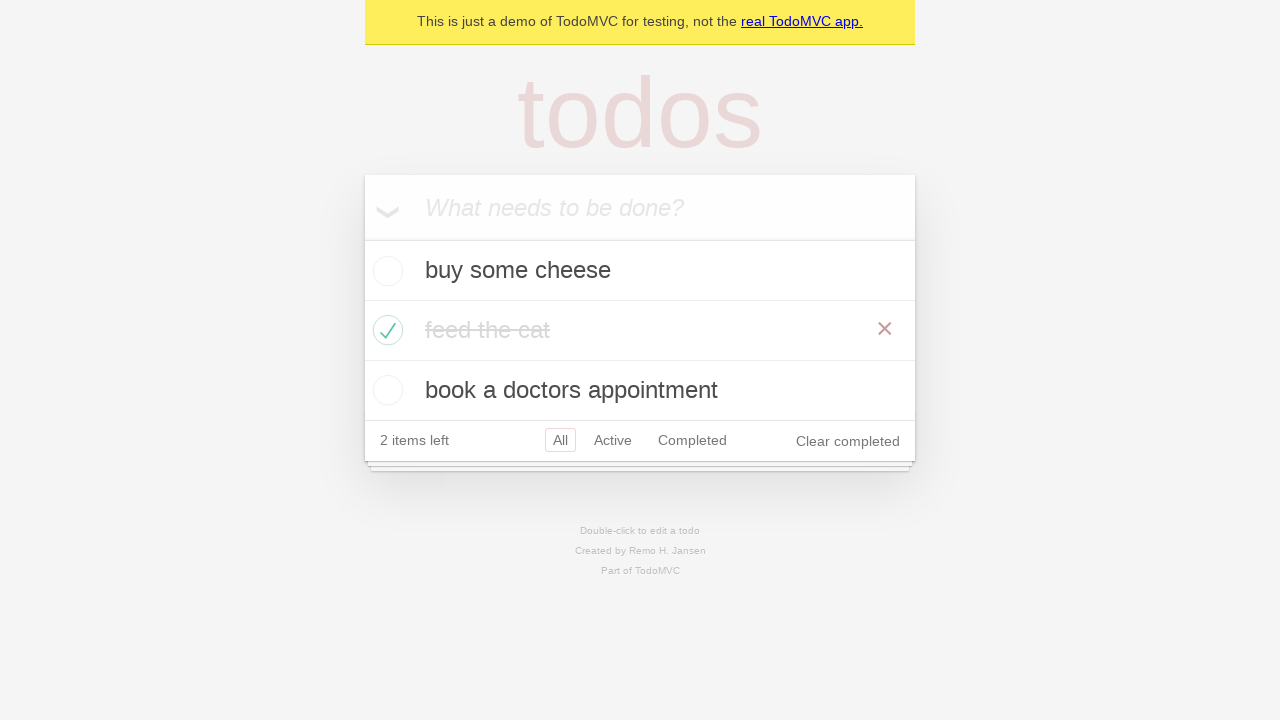

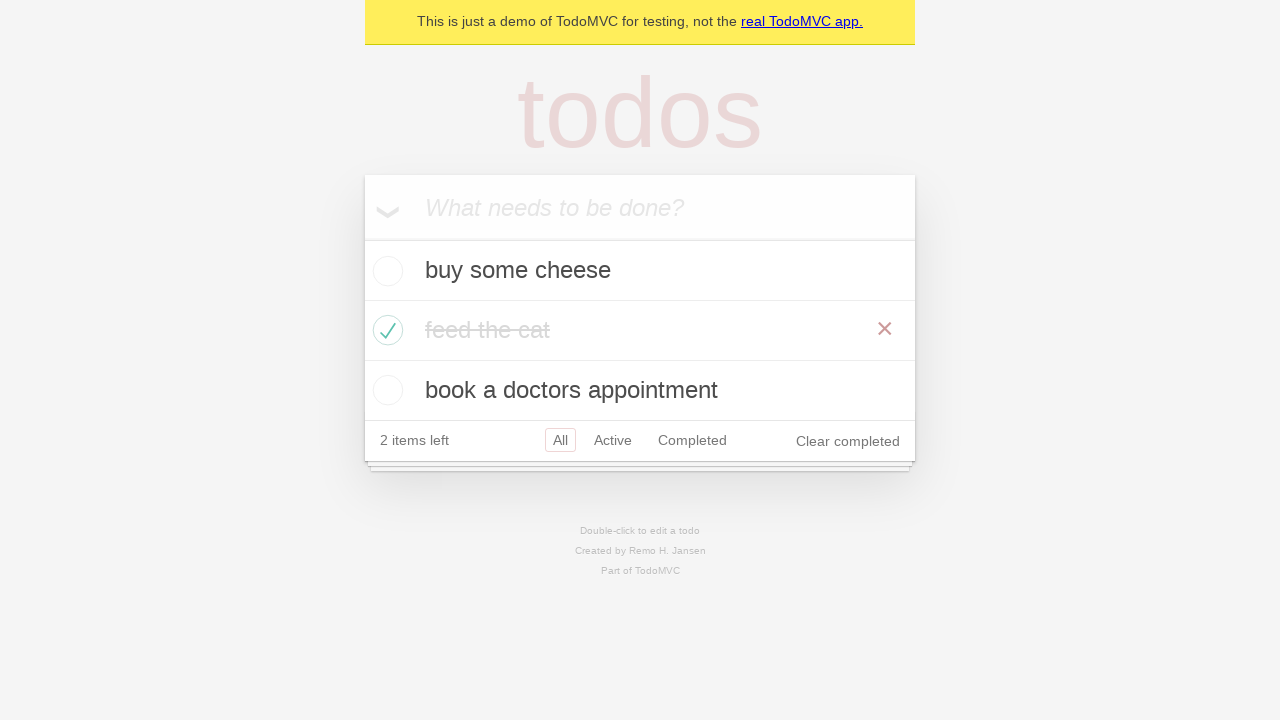